Tests submitting an empty feedback form and verifies the result page shows empty or null values with correct button styling

Starting URL: https://kristinek.github.io/site/tasks/provide_feedback

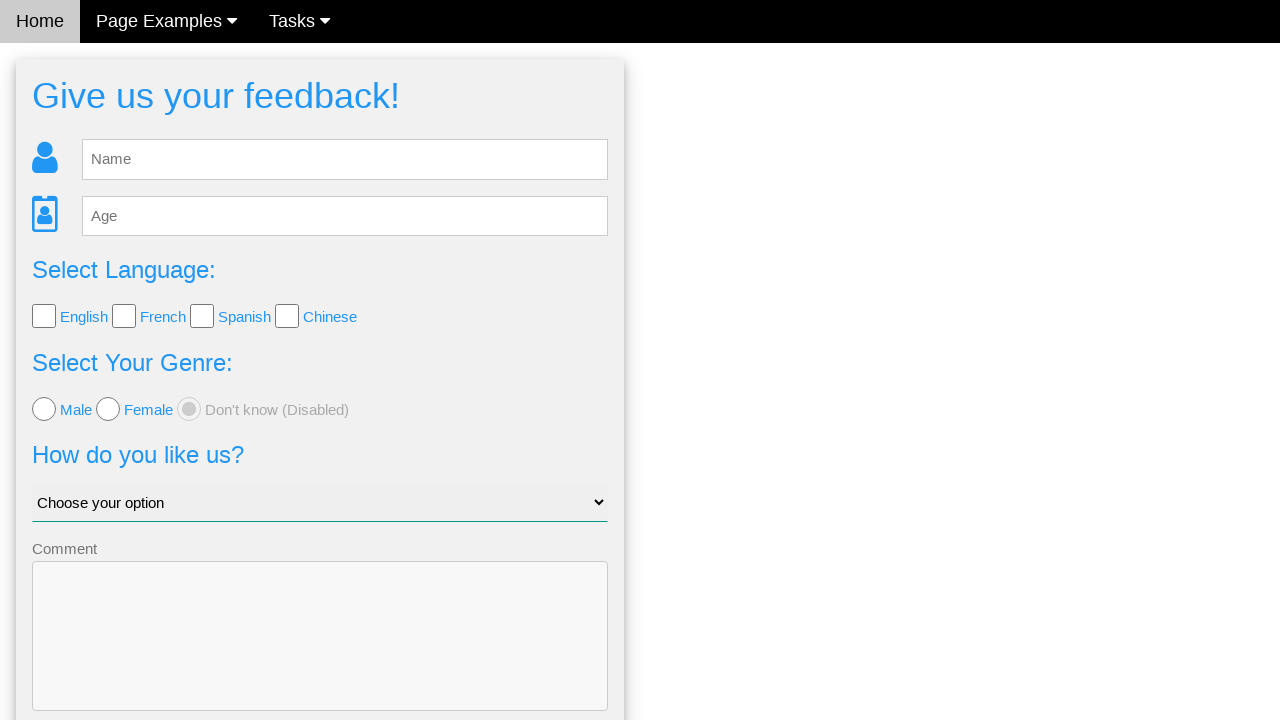

Clicked Send button without entering any feedback data at (320, 656) on .w3-btn-block
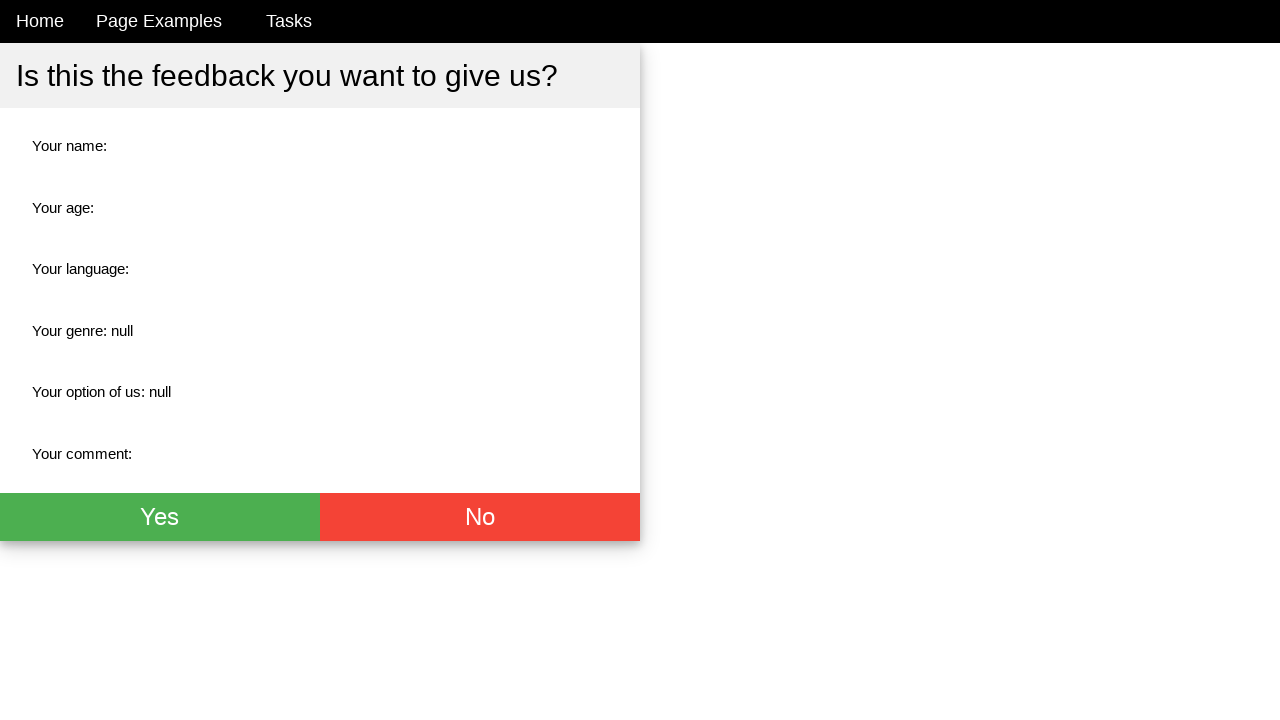

Verified name field is empty
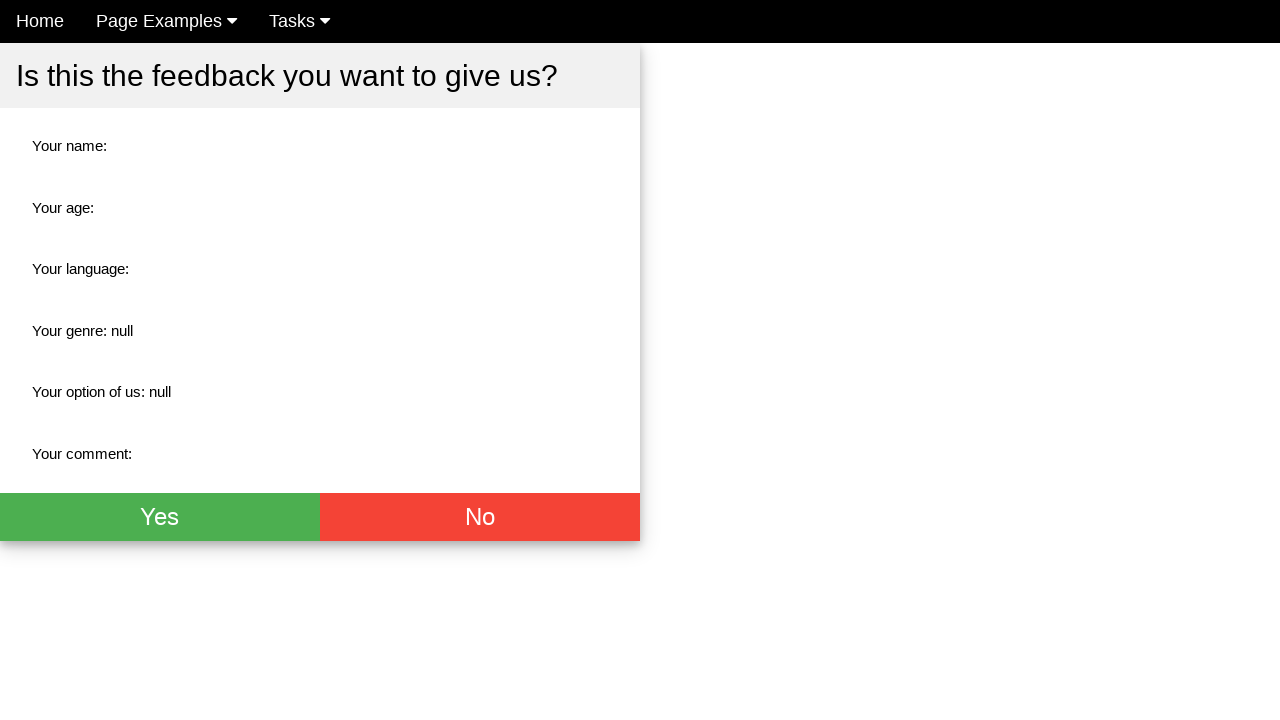

Verified age field is empty
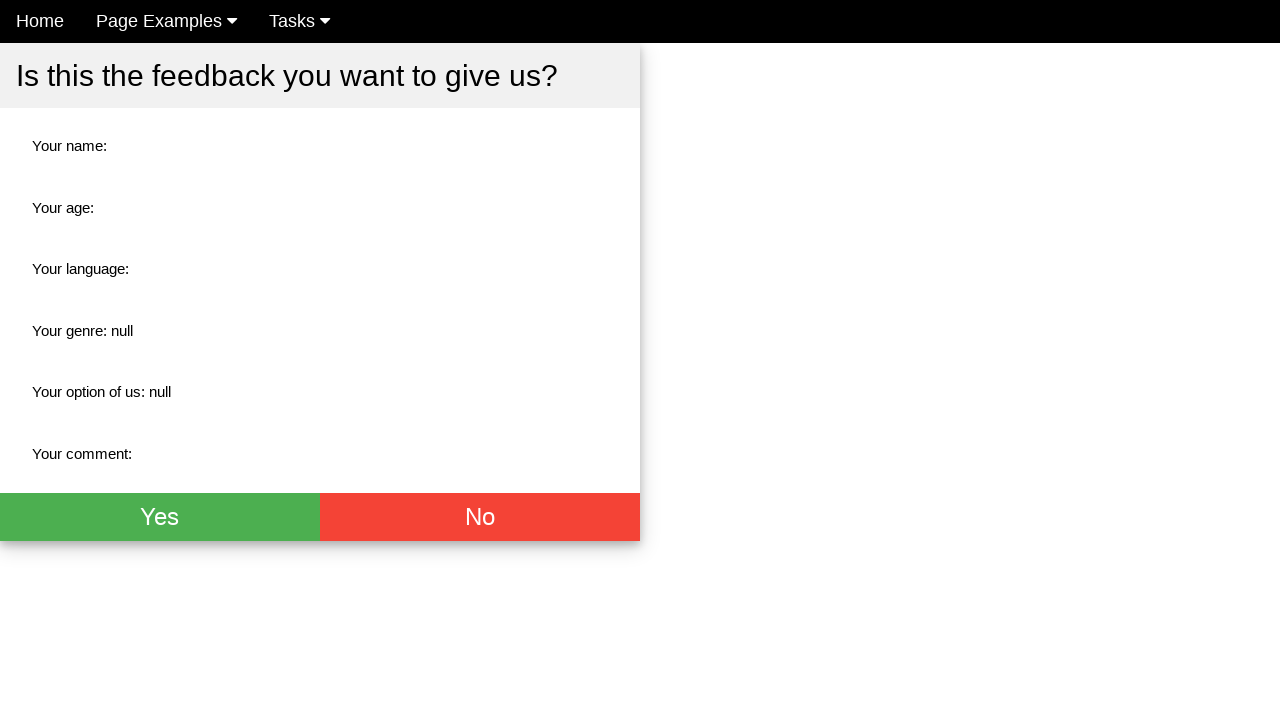

Verified language field is empty
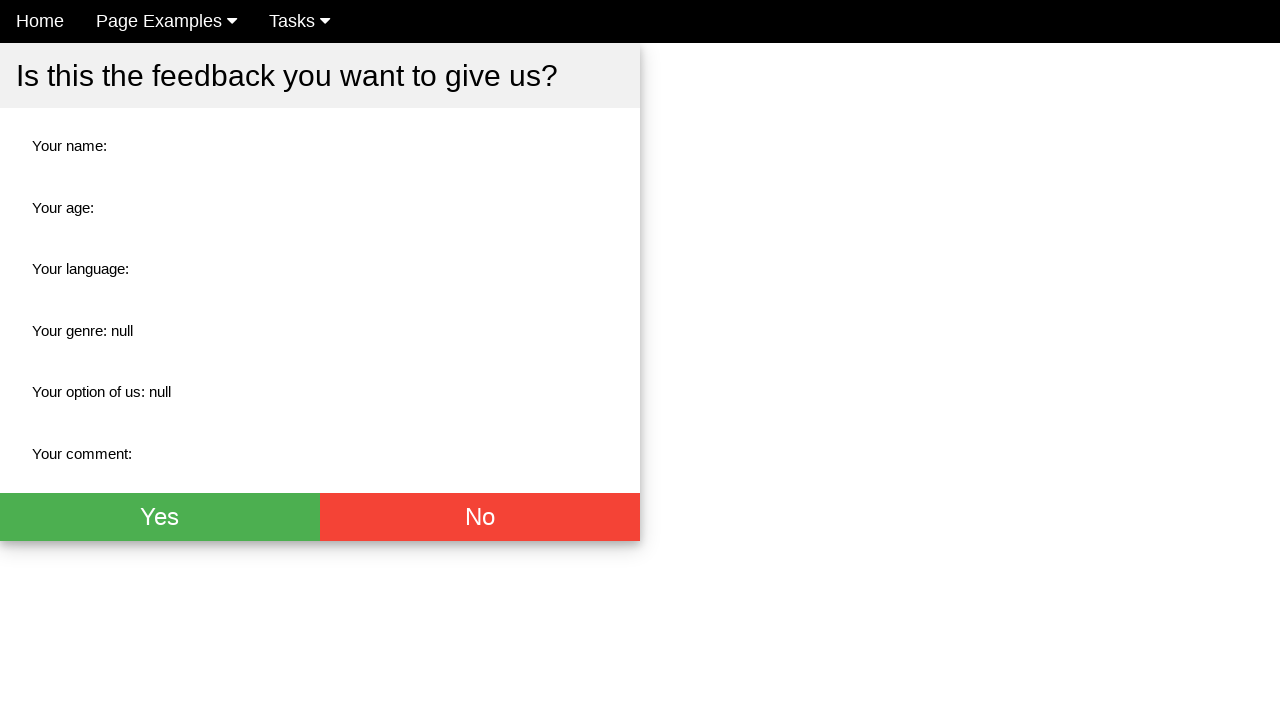

Verified gender field shows 'null'
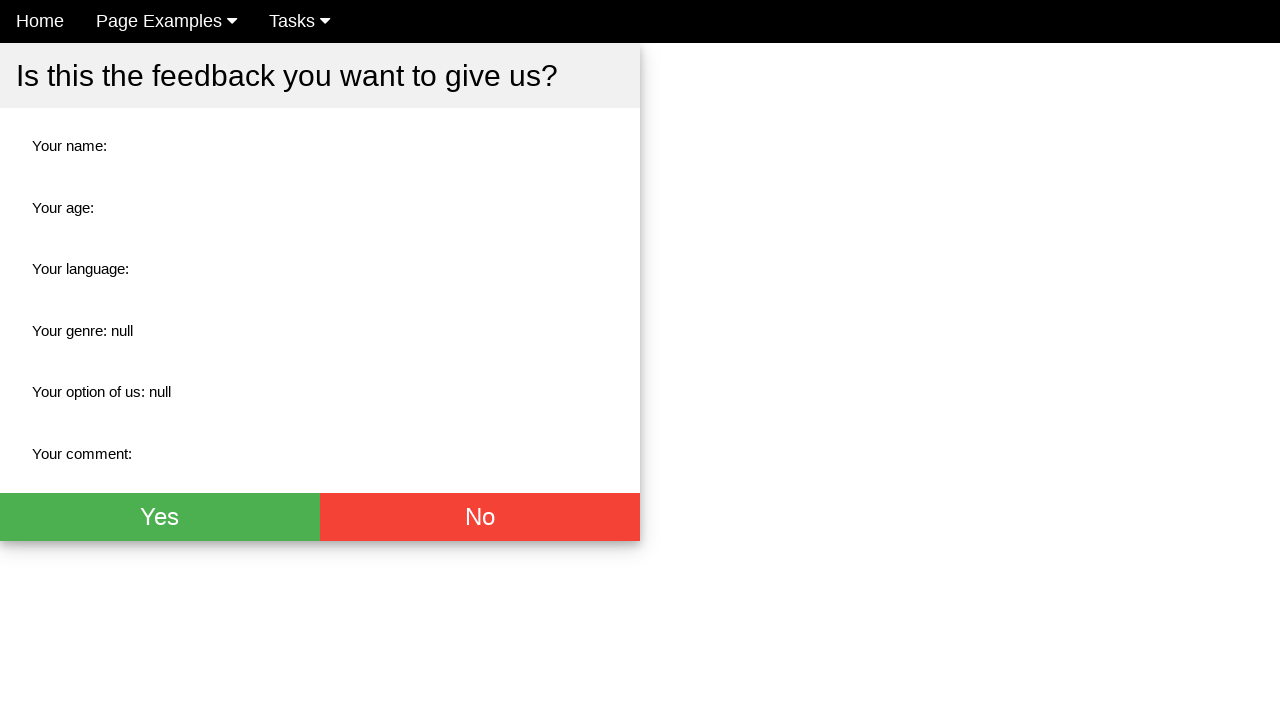

Verified option field shows 'null'
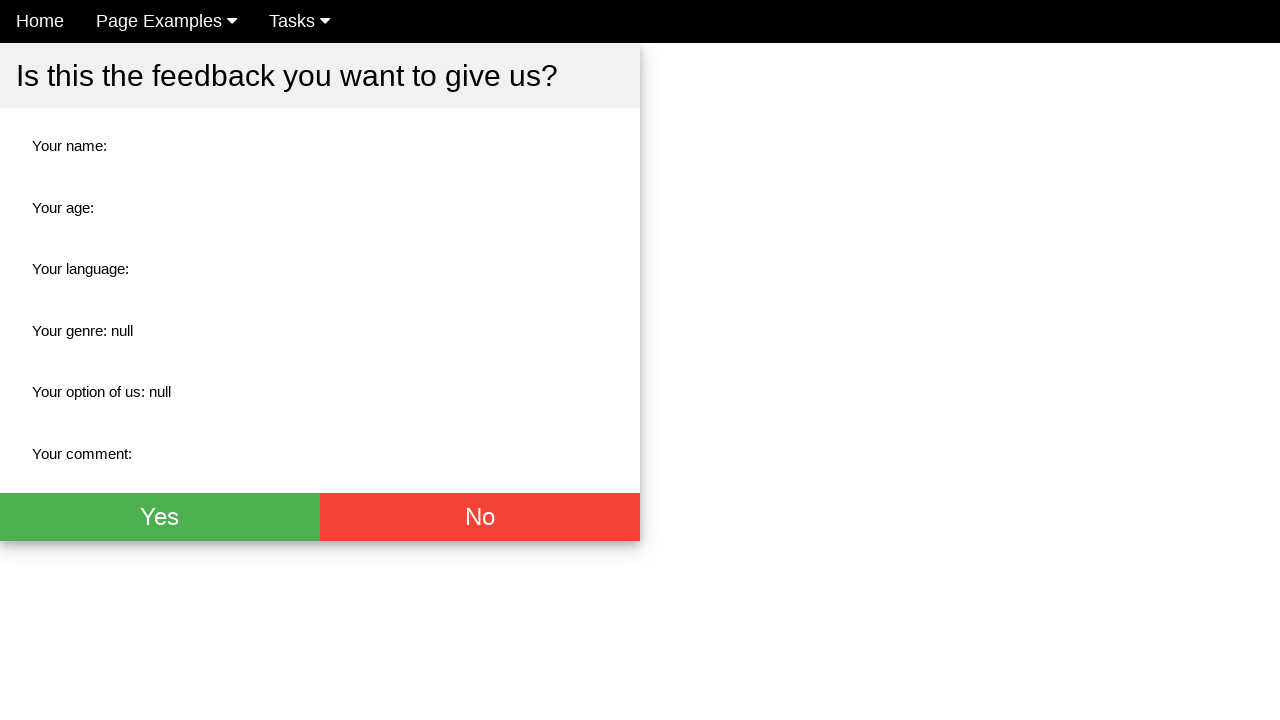

Verified comment field is empty
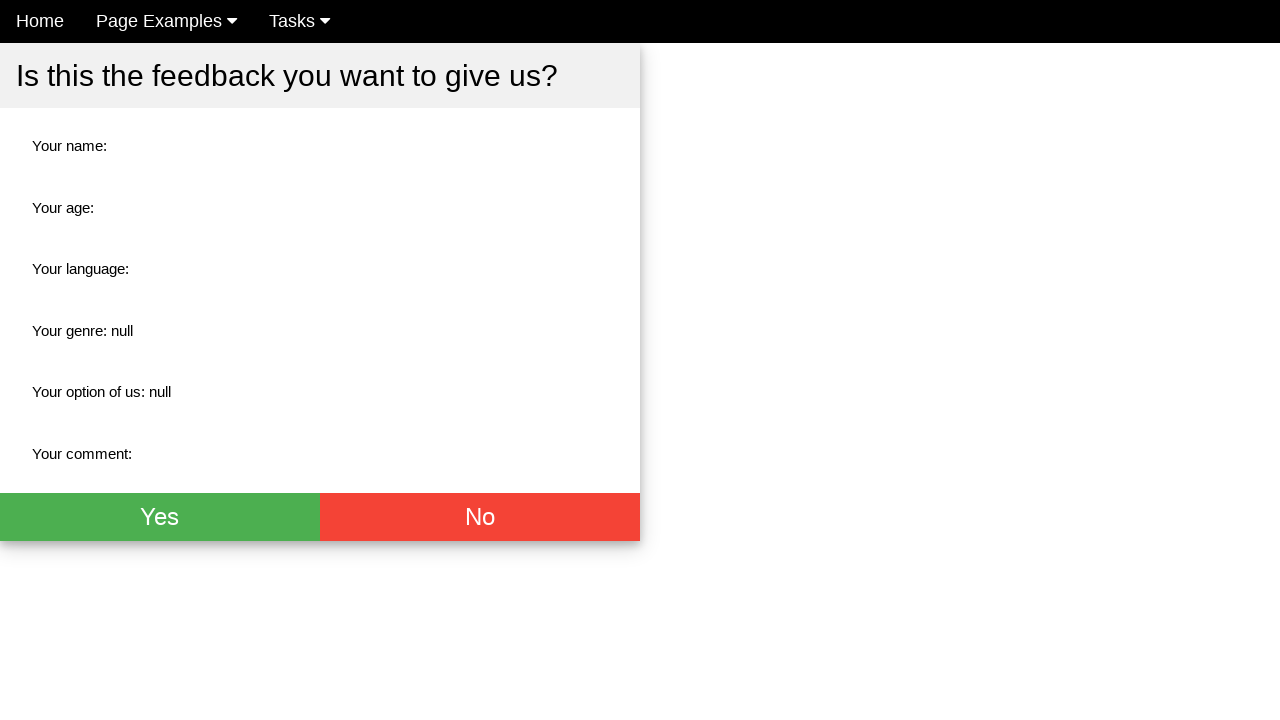

Verified green button background color is correct
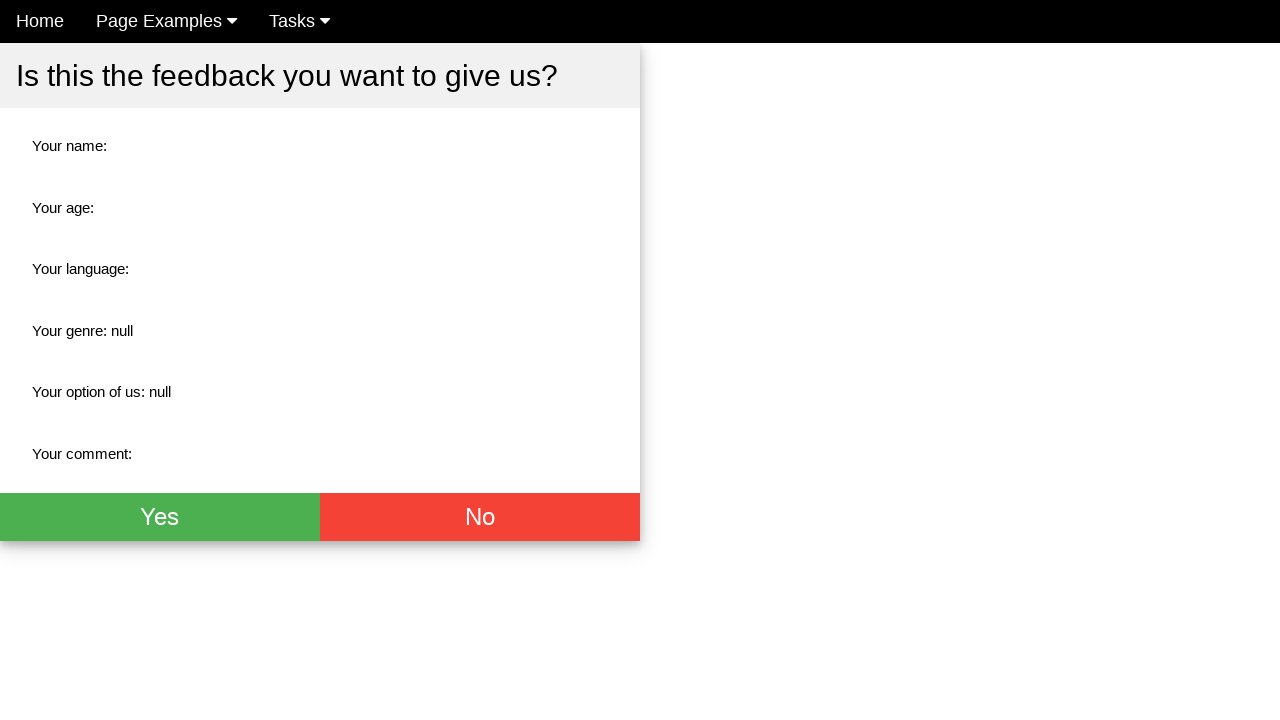

Verified green button text color is white
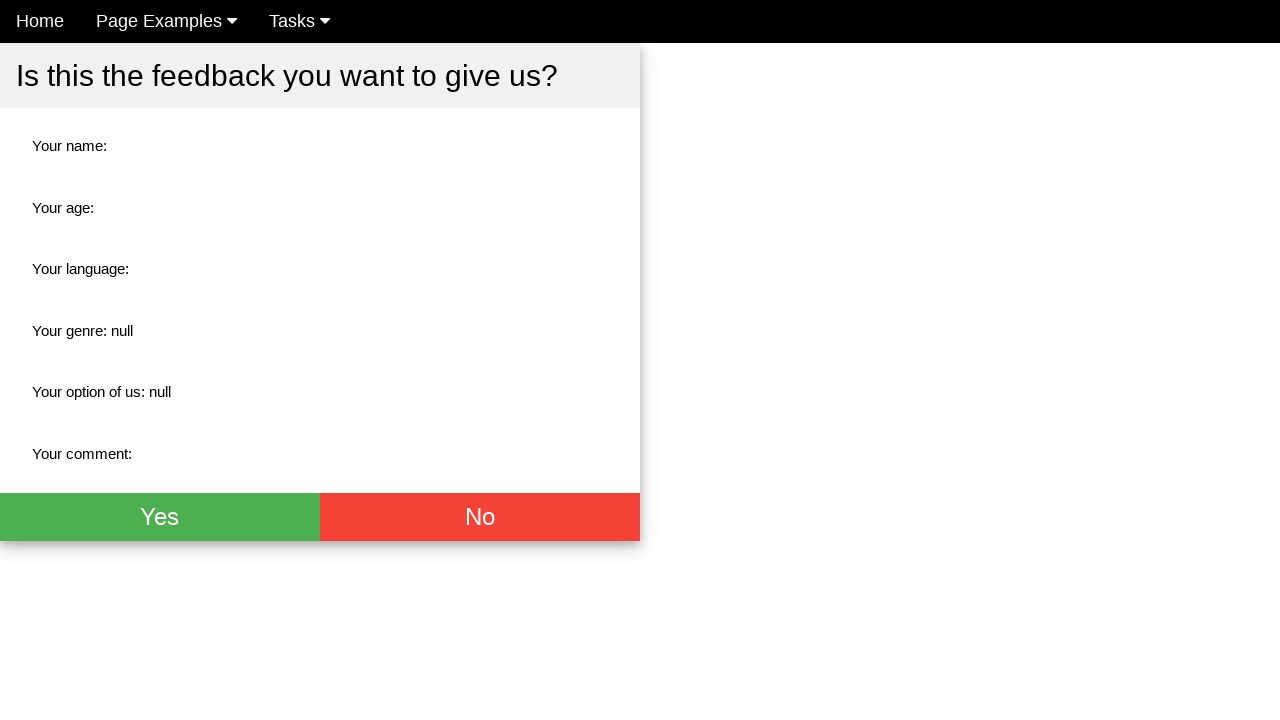

Verified red button background color is correct
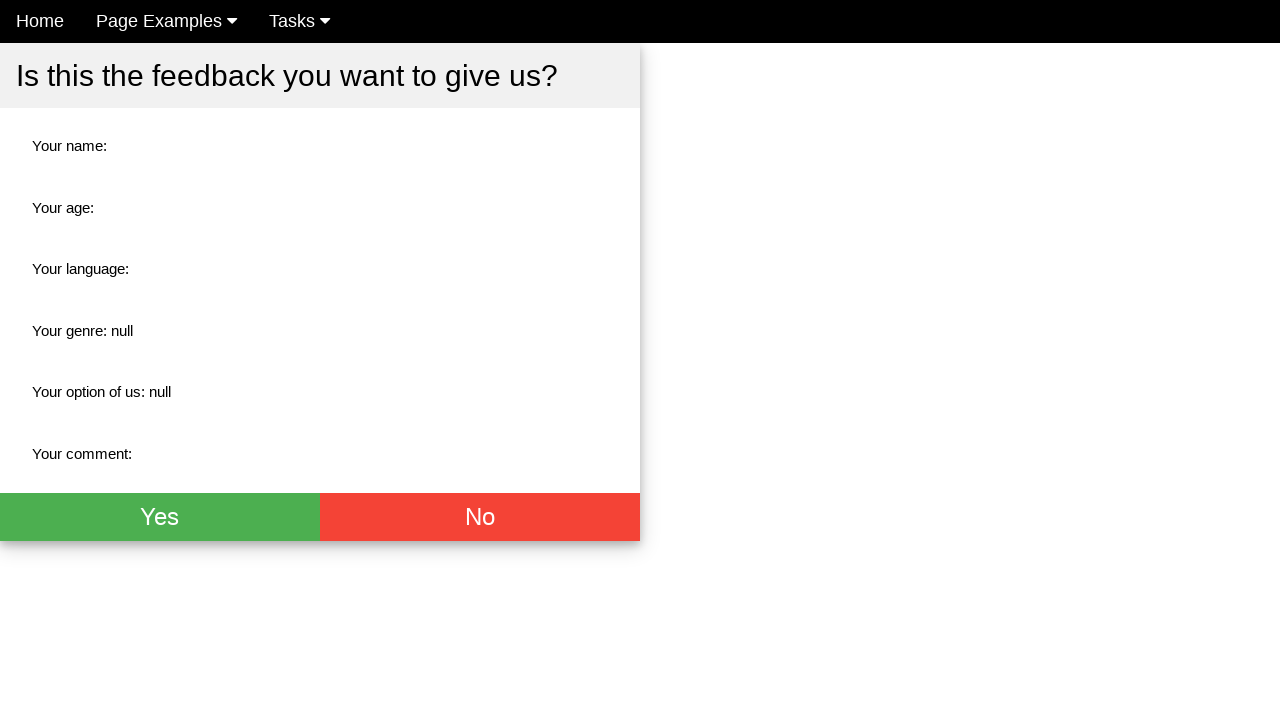

Verified red button text color is white
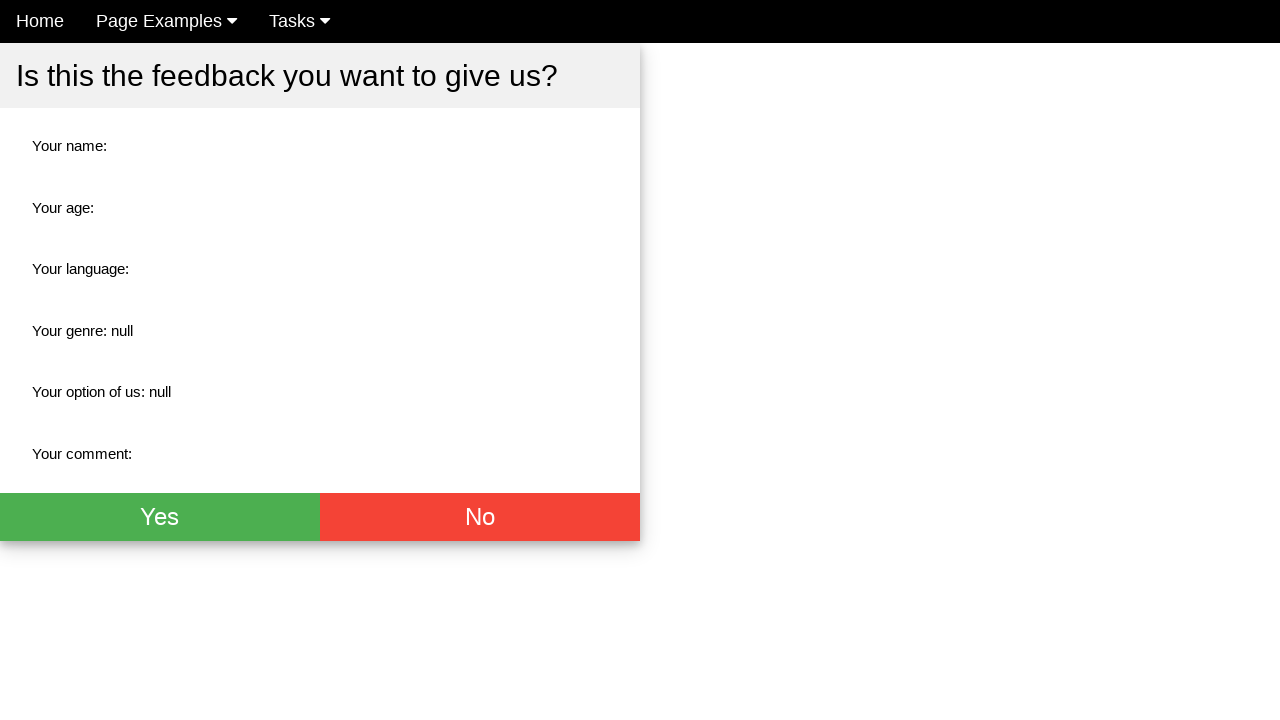

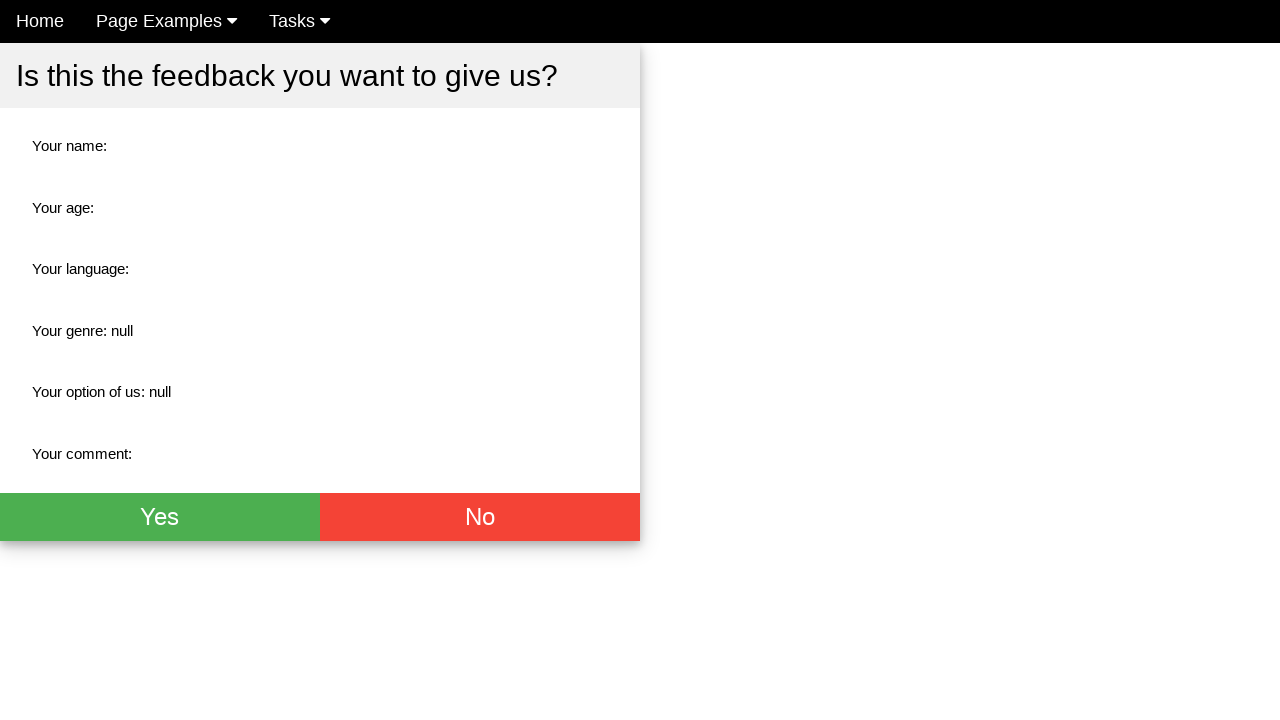